Tests the process of adding a MacBook Air laptop to the shopping cart on an e-commerce demo site by navigating through categories and handling the confirmation alert

Starting URL: https://www.demoblaze.com/

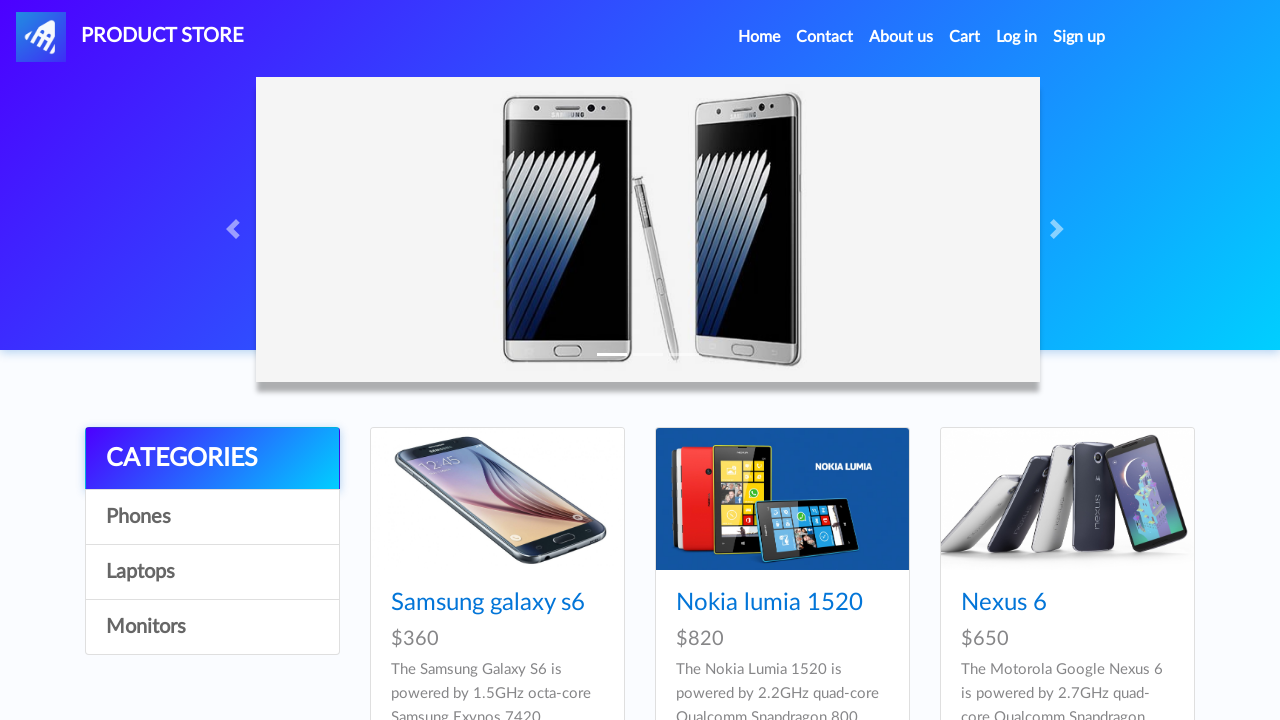

Clicked on Laptops category at (212, 572) on a[onclick="byCat('notebook')"]
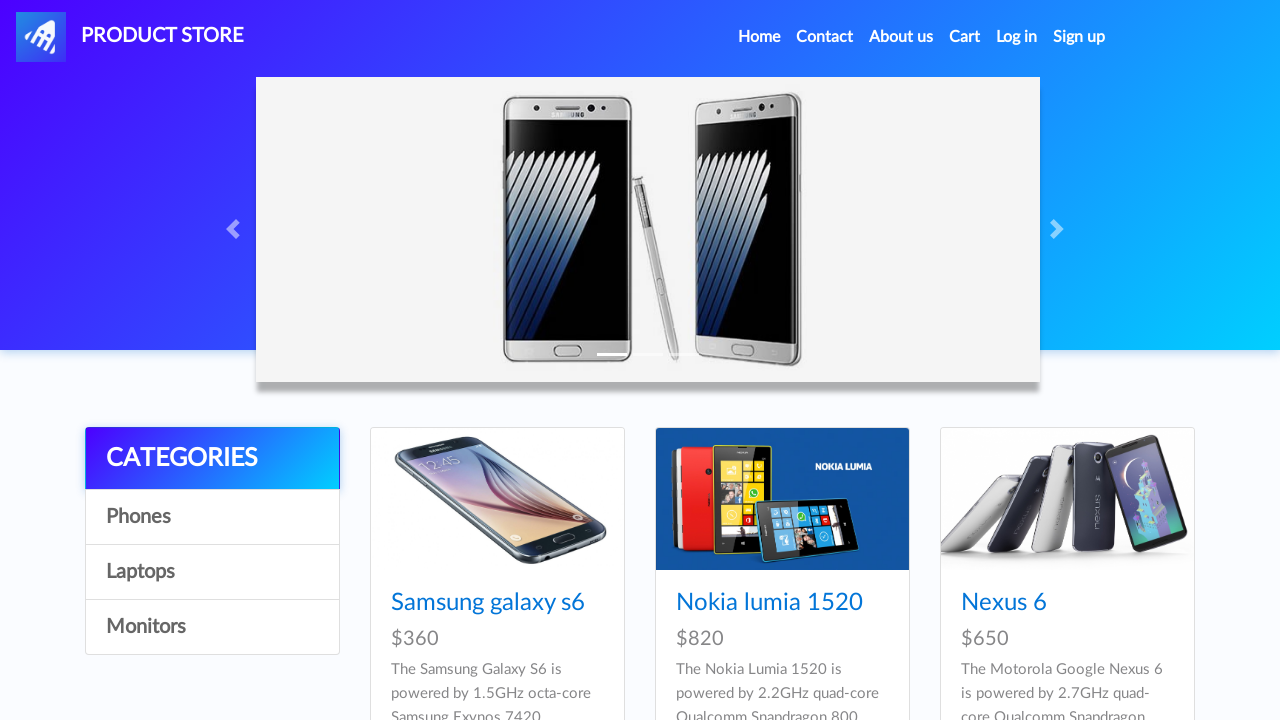

Waited for MacBook air product to load
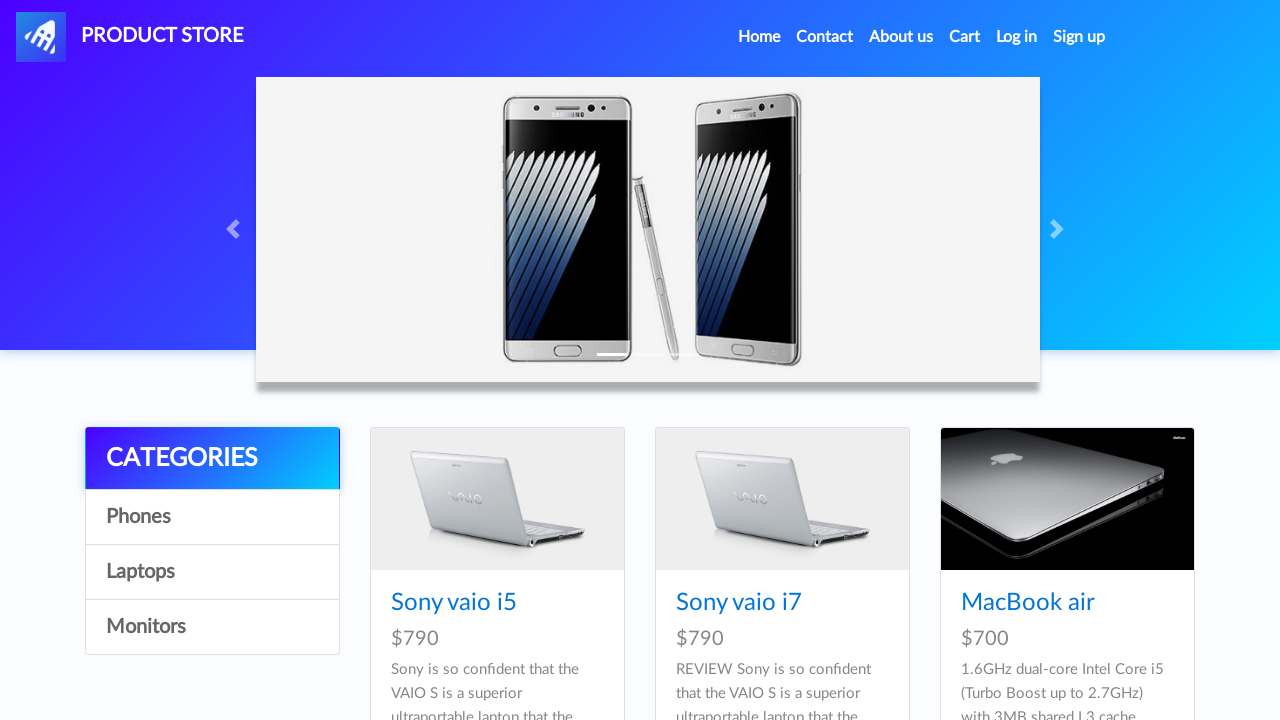

Clicked on MacBook air product at (1028, 603) on a:has-text('MacBook air')
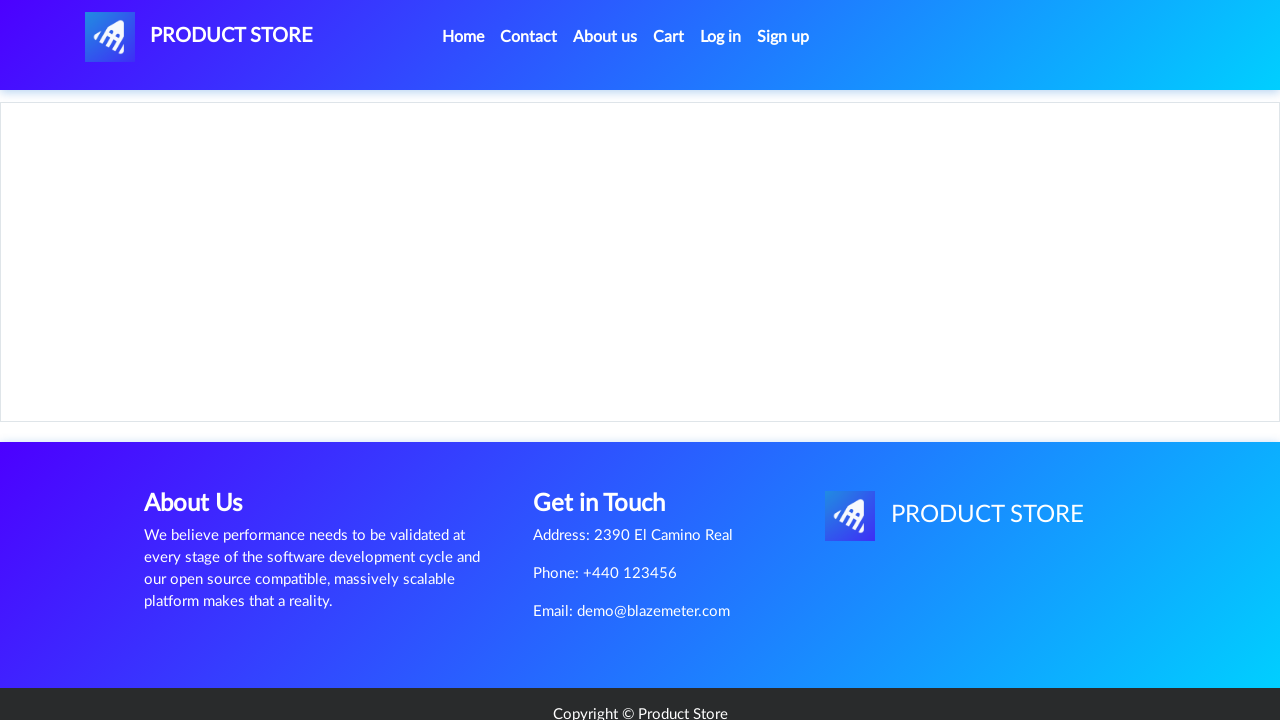

Waited for Add to cart button to load
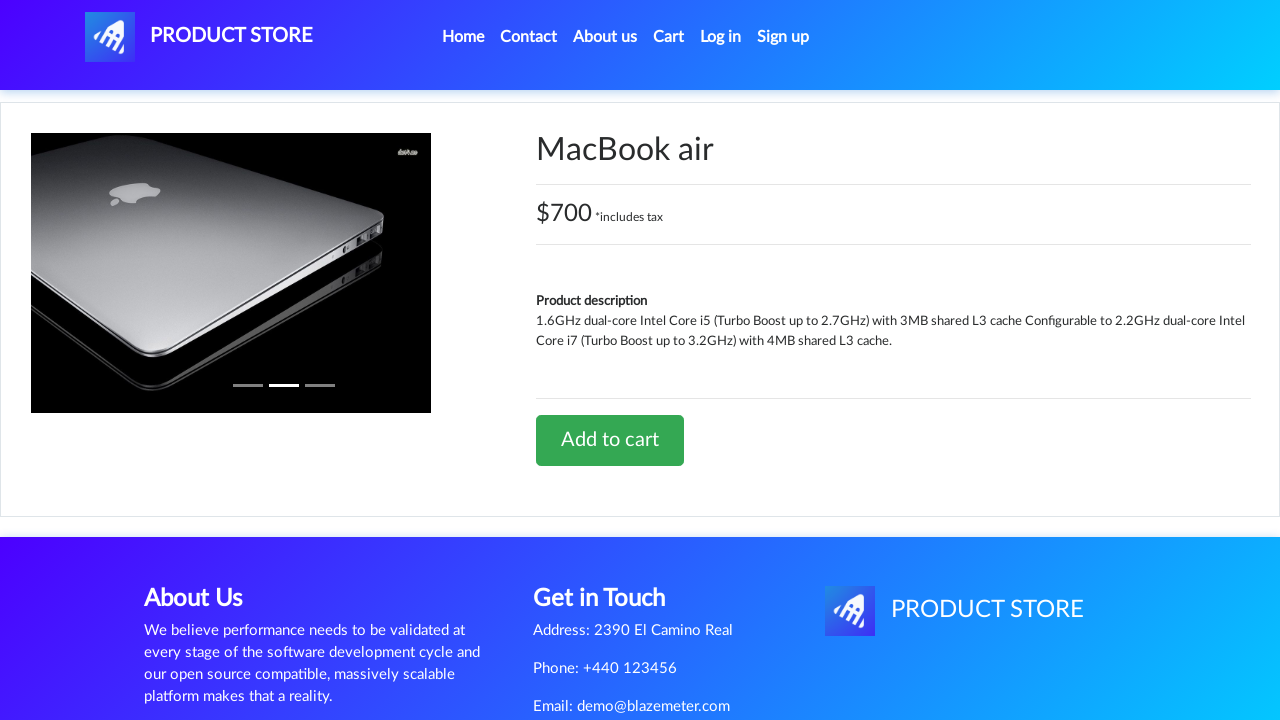

Clicked Add to cart button at (610, 440) on a[onclick='addToCart(11)']
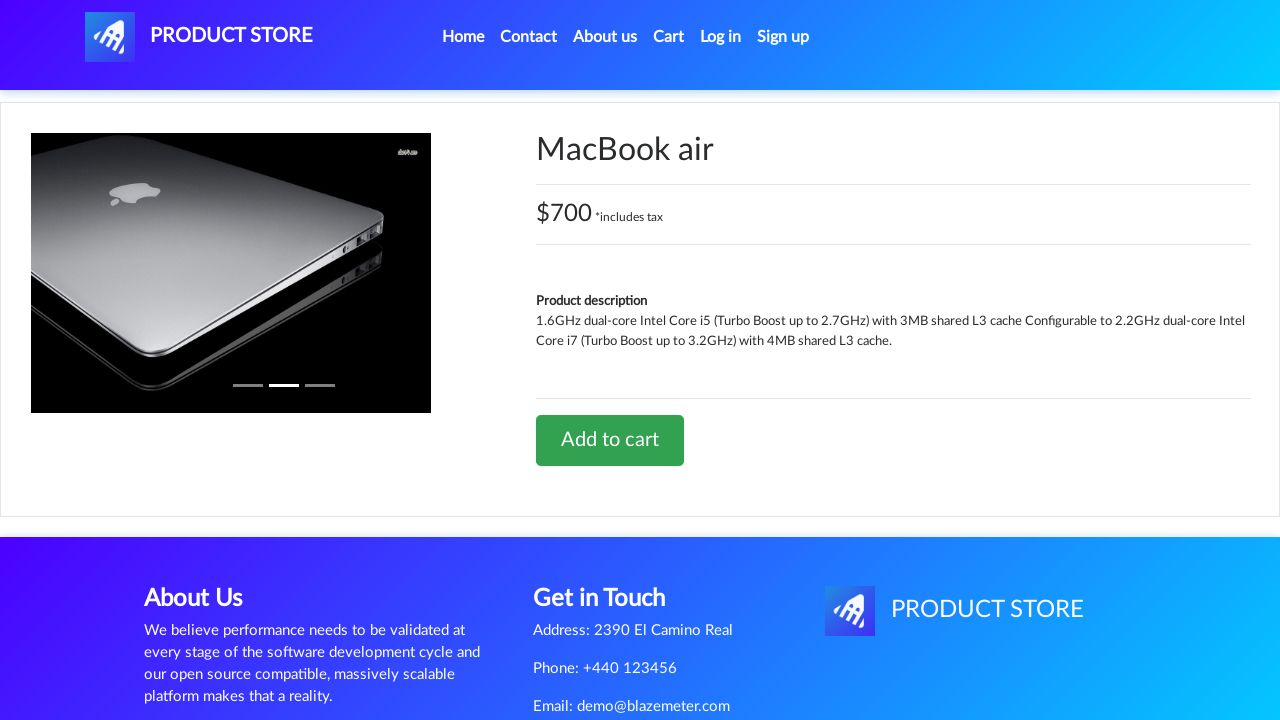

Handled confirmation alert after adding MacBook air to cart
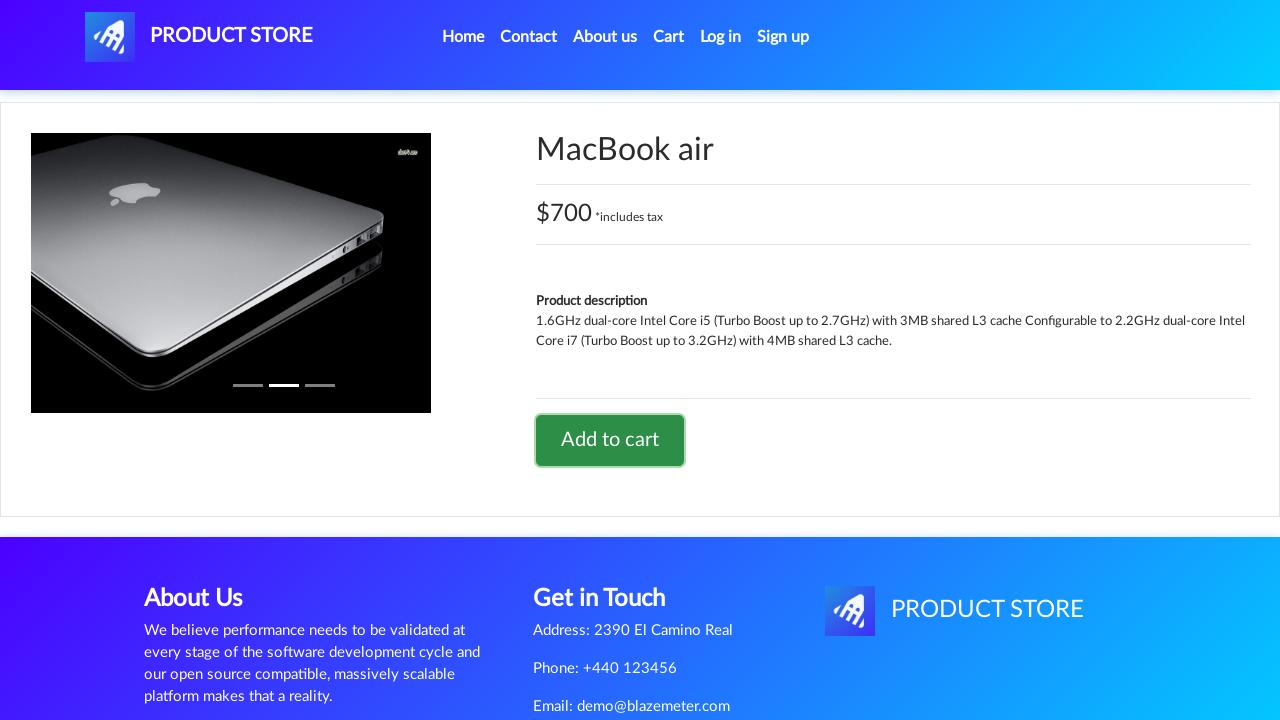

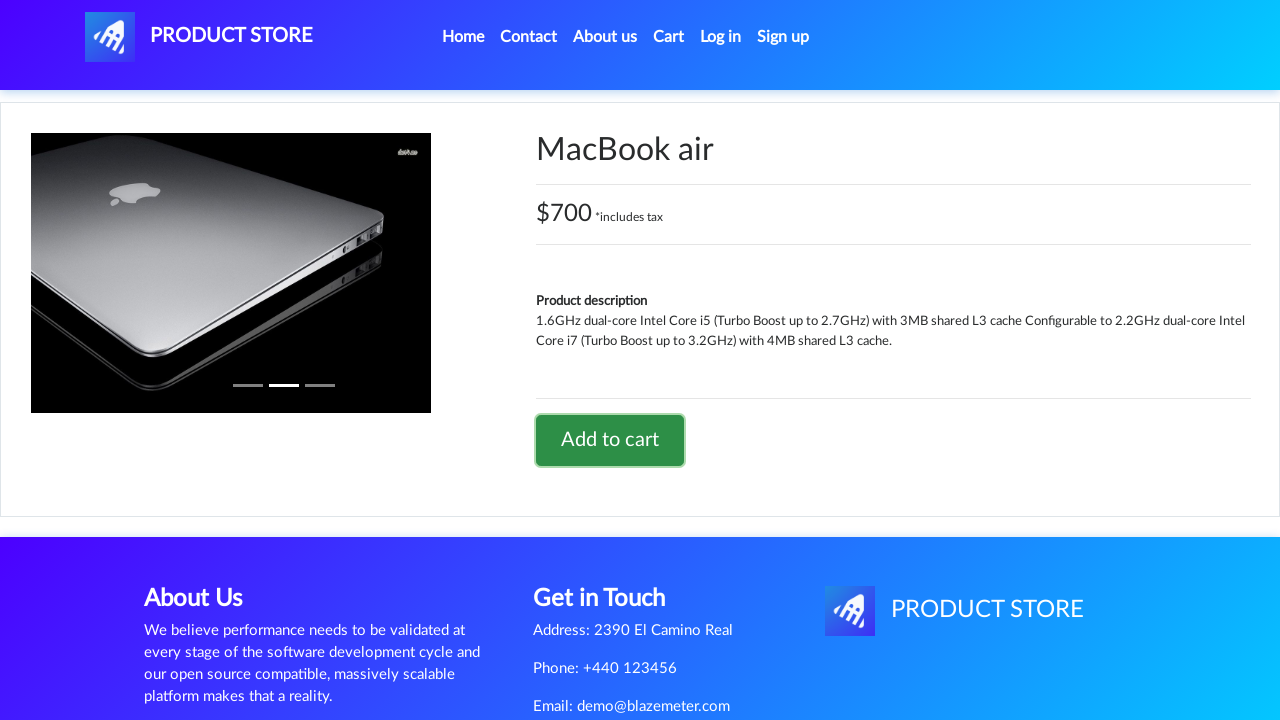